Solves a mathematical captcha by reading a value, calculating its result using a formula, and submitting the answer along with checkbox selections

Starting URL: http://suninjuly.github.io/math.html

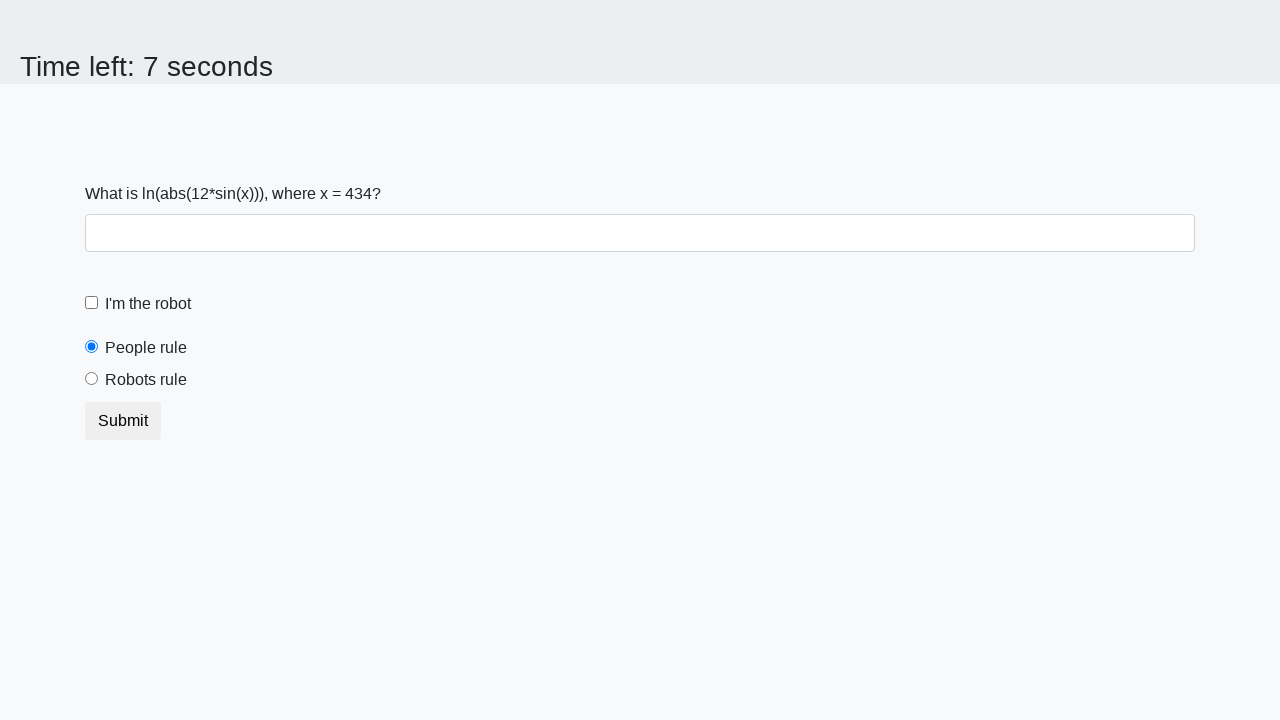

Retrieved mathematical value from #input_value element
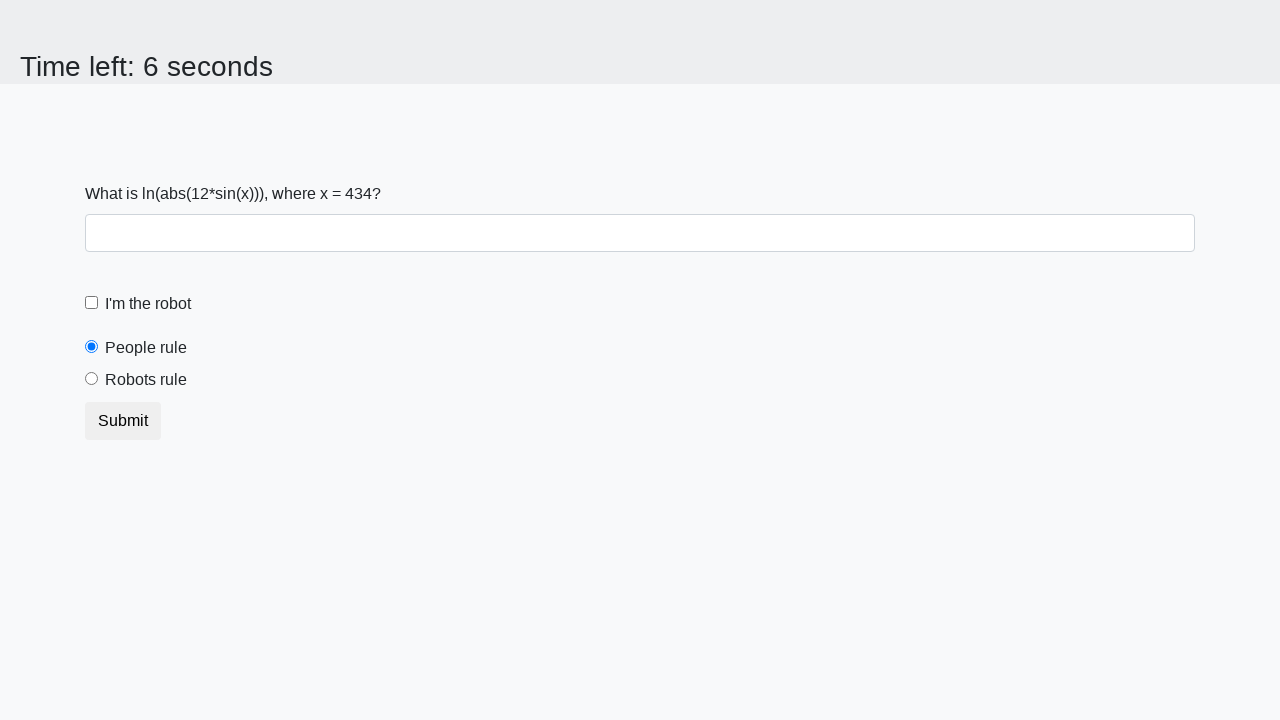

Calculated captcha result using formula: log(abs(12*sin(x)))
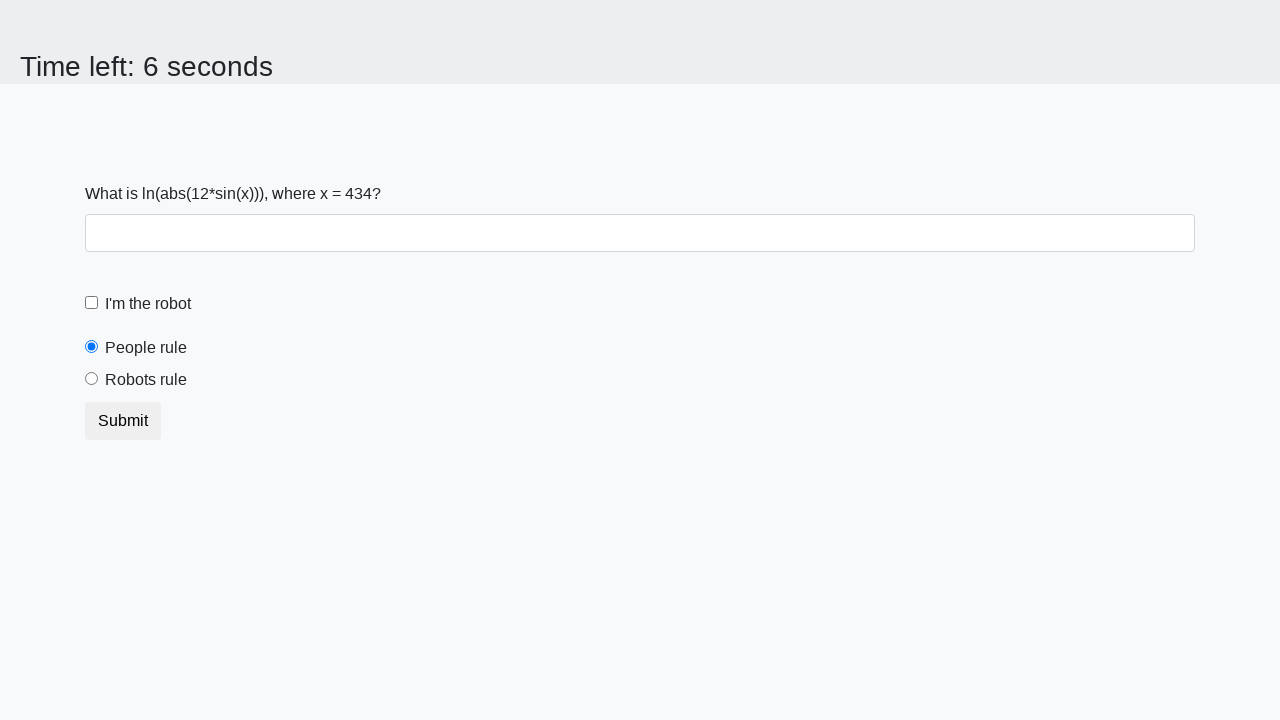

Filled answer field with calculated result on input#answer
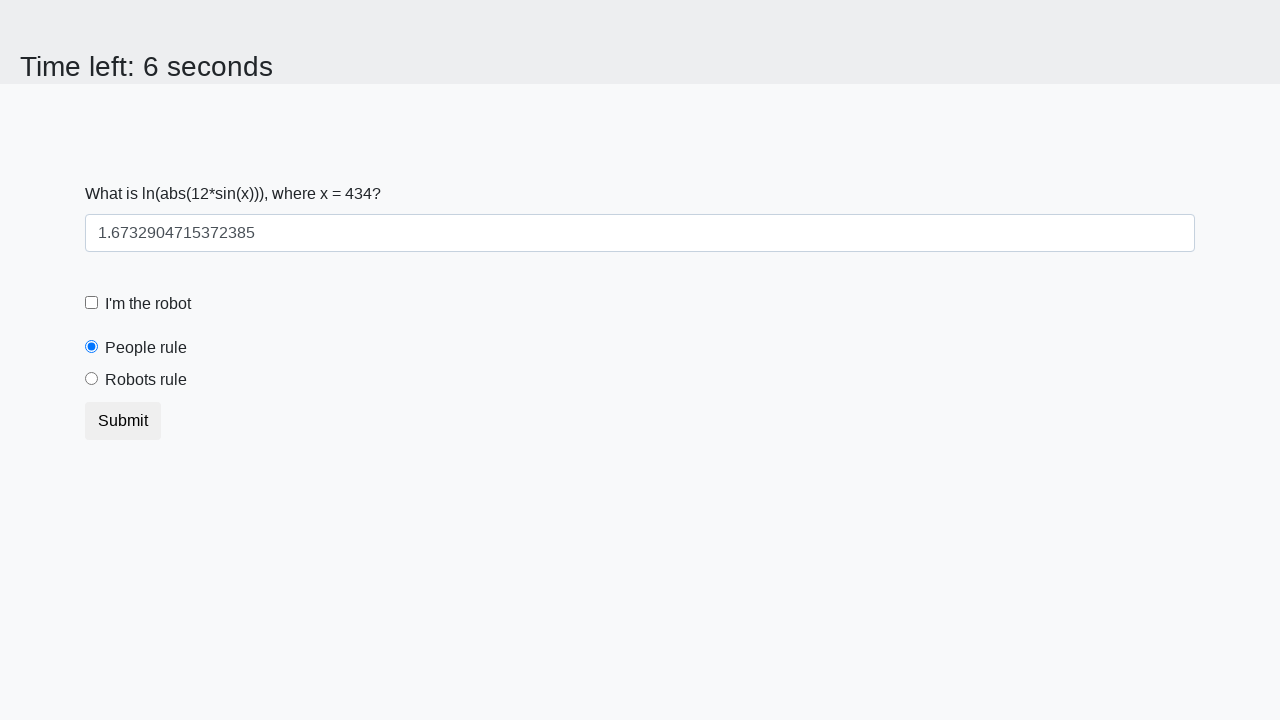

Clicked robot checkbox at (92, 303) on input#robotCheckbox
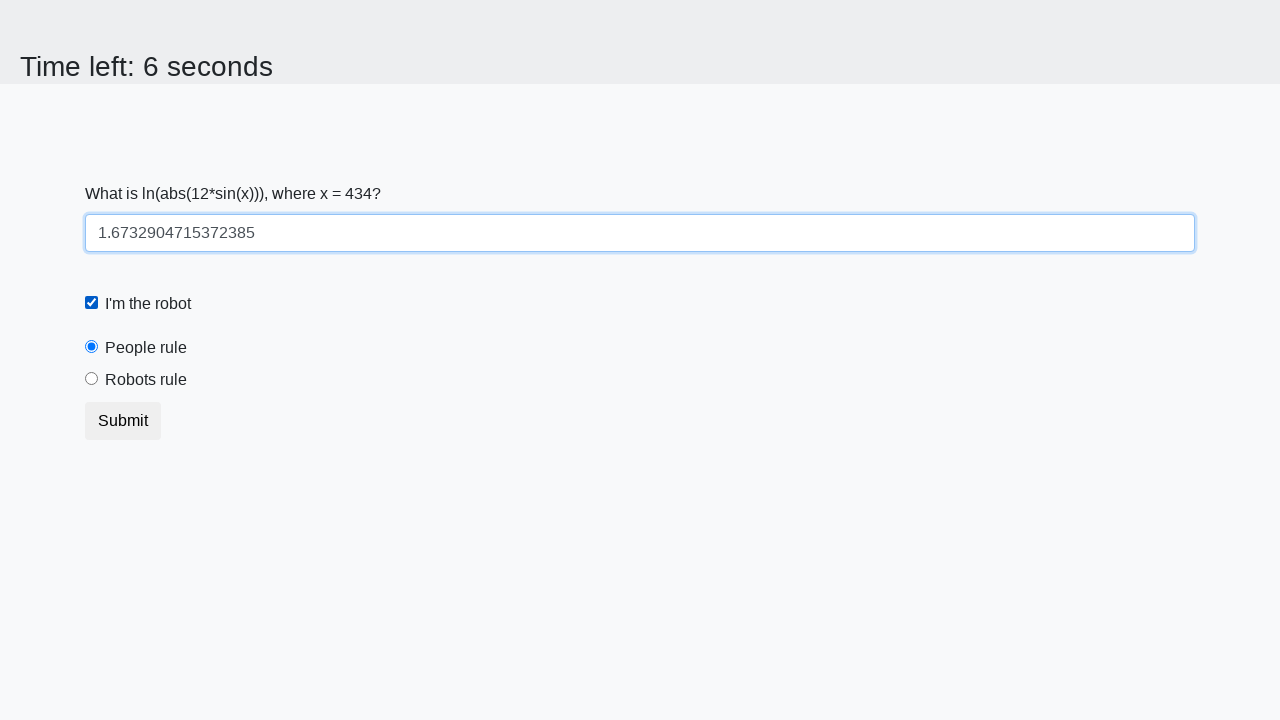

Selected robots rule radio button at (92, 379) on input#robotsRule
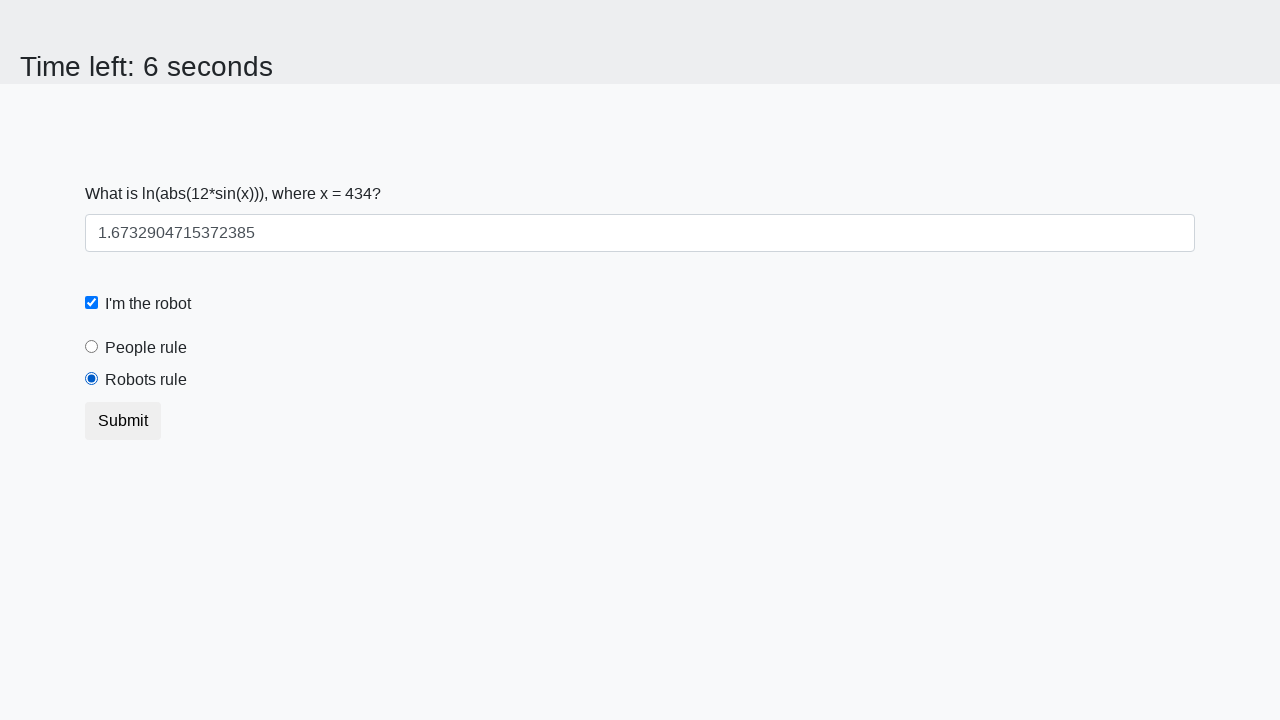

Clicked submit button to complete the captcha at (123, 421) on button.btn
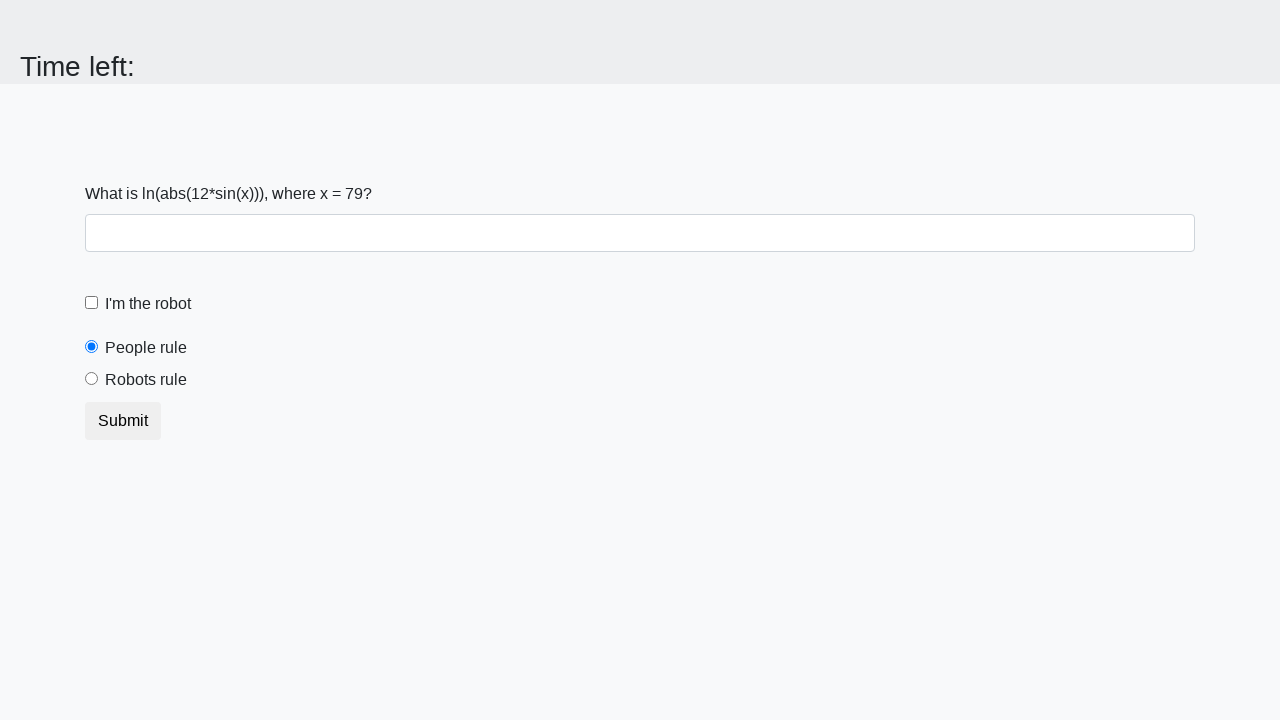

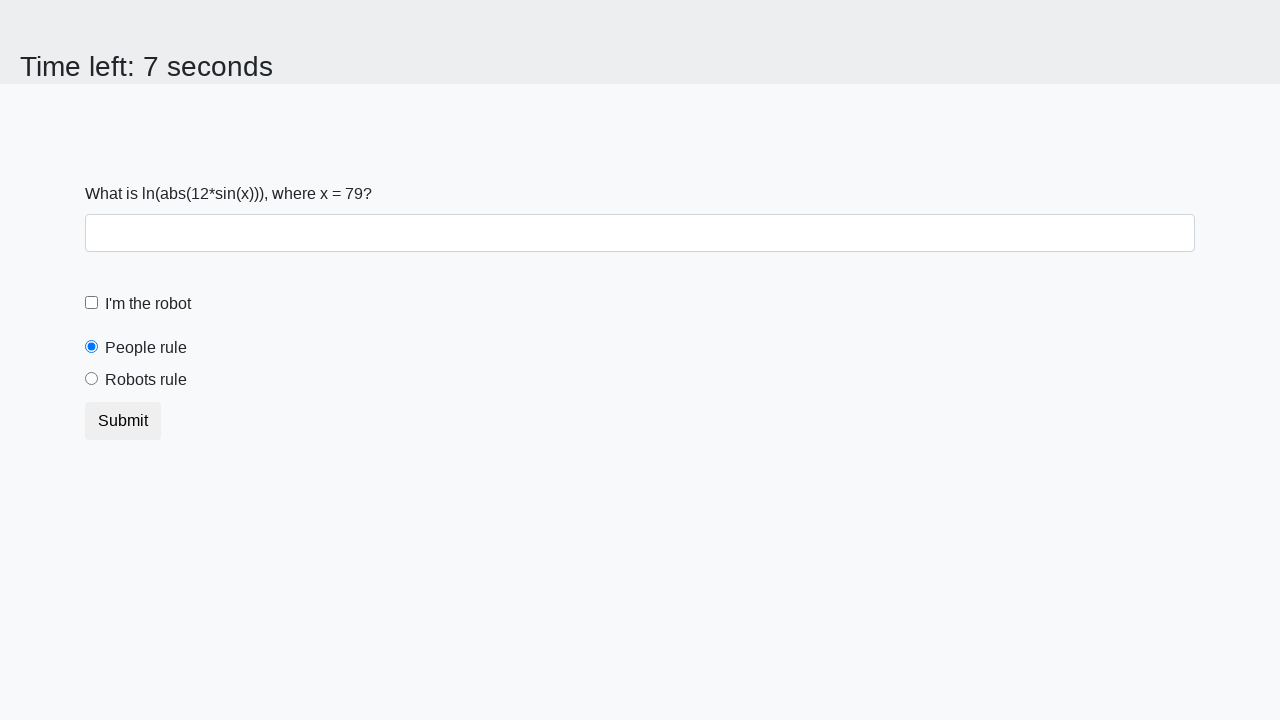